Tests the hero section Visit my Works button navigates to the portfolio section

Starting URL: https://hammadrashid1997.github.io/Portfolio/

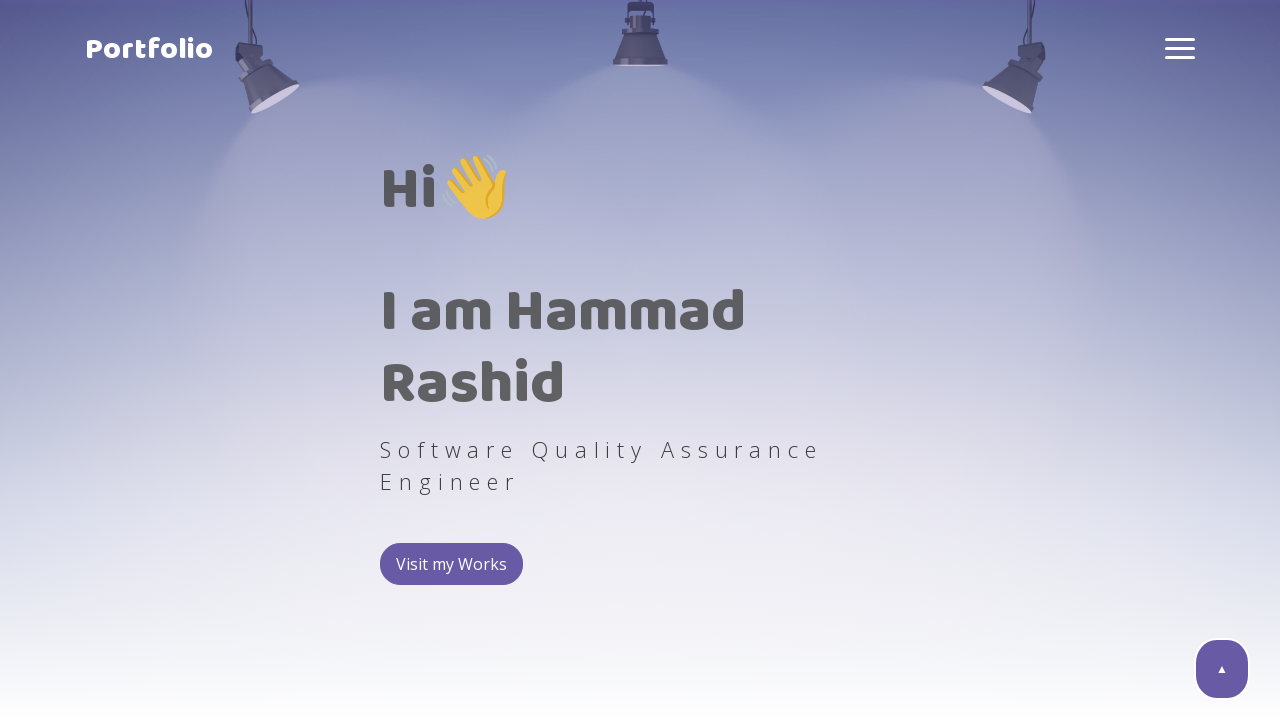

Waited for Visit my Works button to load in hero section
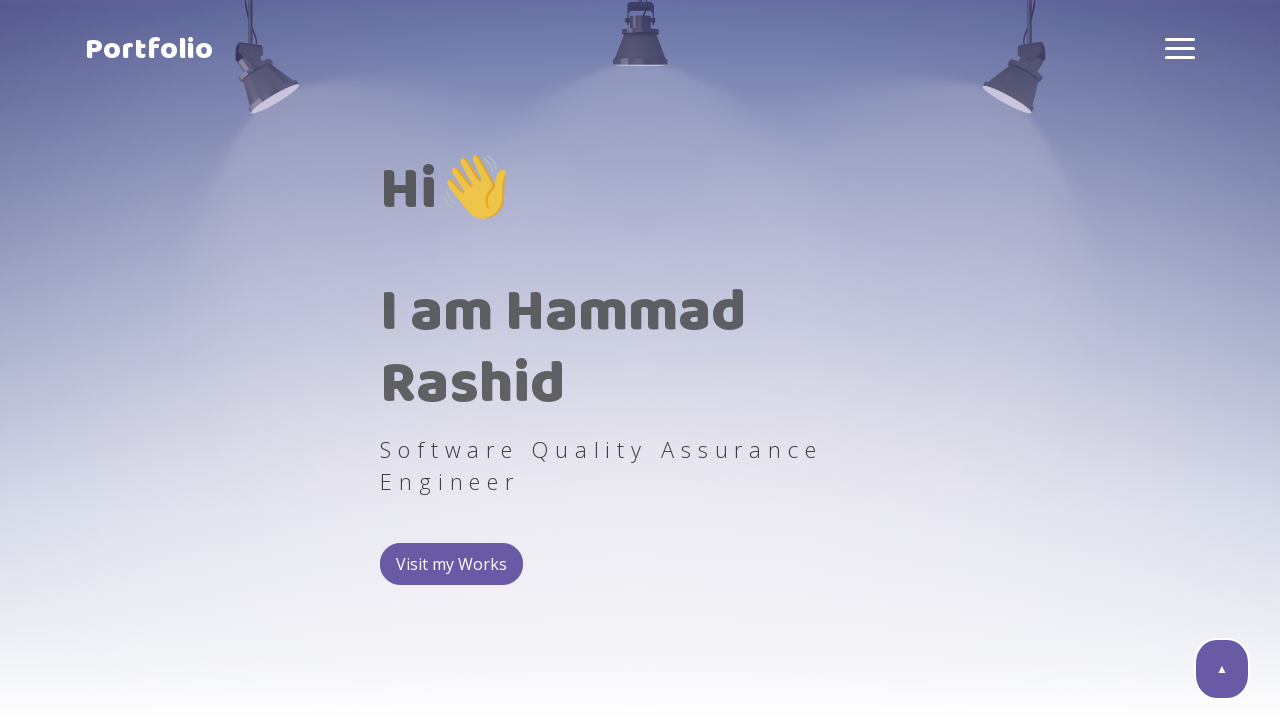

Clicked Visit my Works button in hero section at (452, 564) on .text-center-header.mt-4 .btn.btn-primary.btn-rectangular
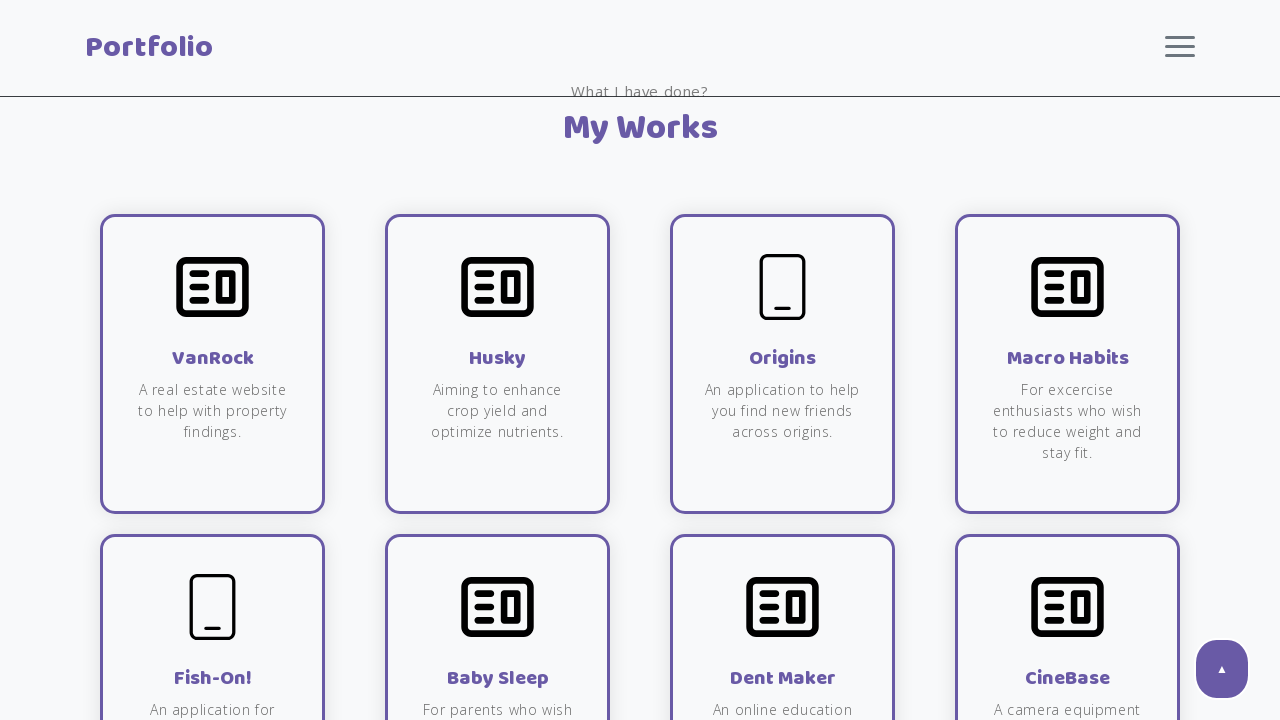

Portfolio section loaded
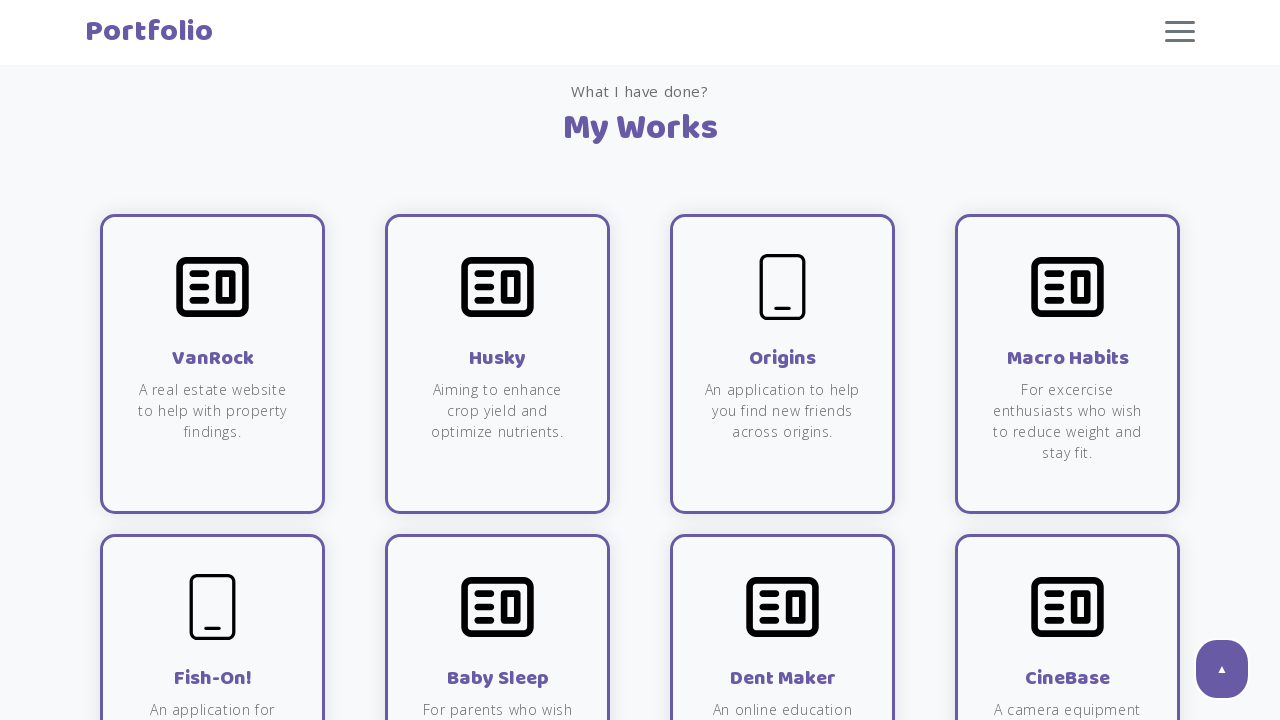

Verified portfolio section is visible on page
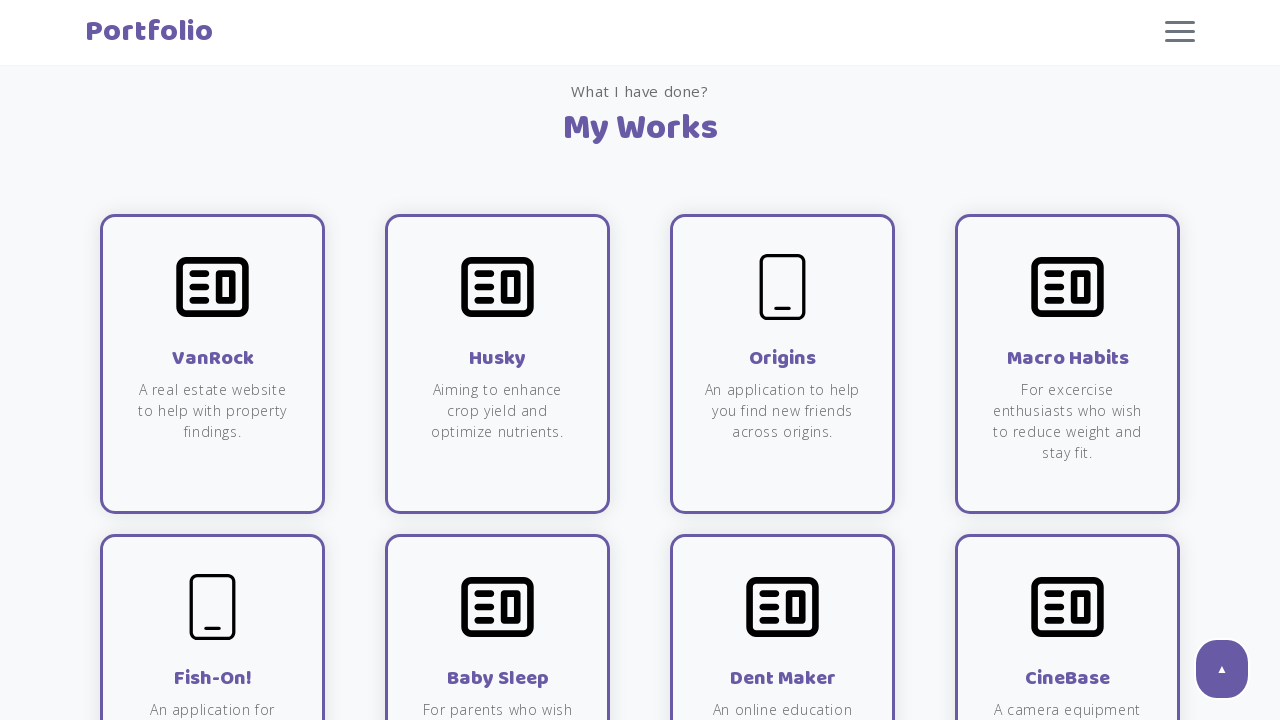

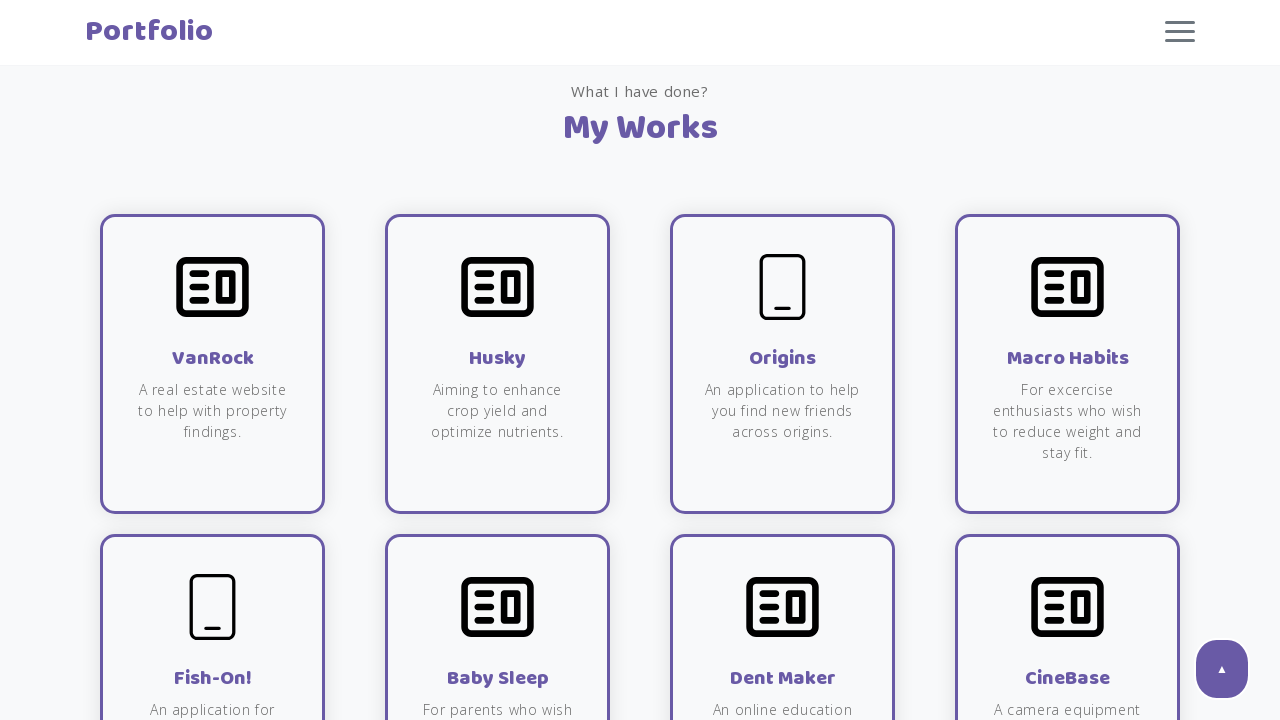